Tests window handling functionality by clicking a button that opens a new browser window, then switching context to the newly opened child window.

Starting URL: https://rahulshettyacademy.com/AutomationPractice/

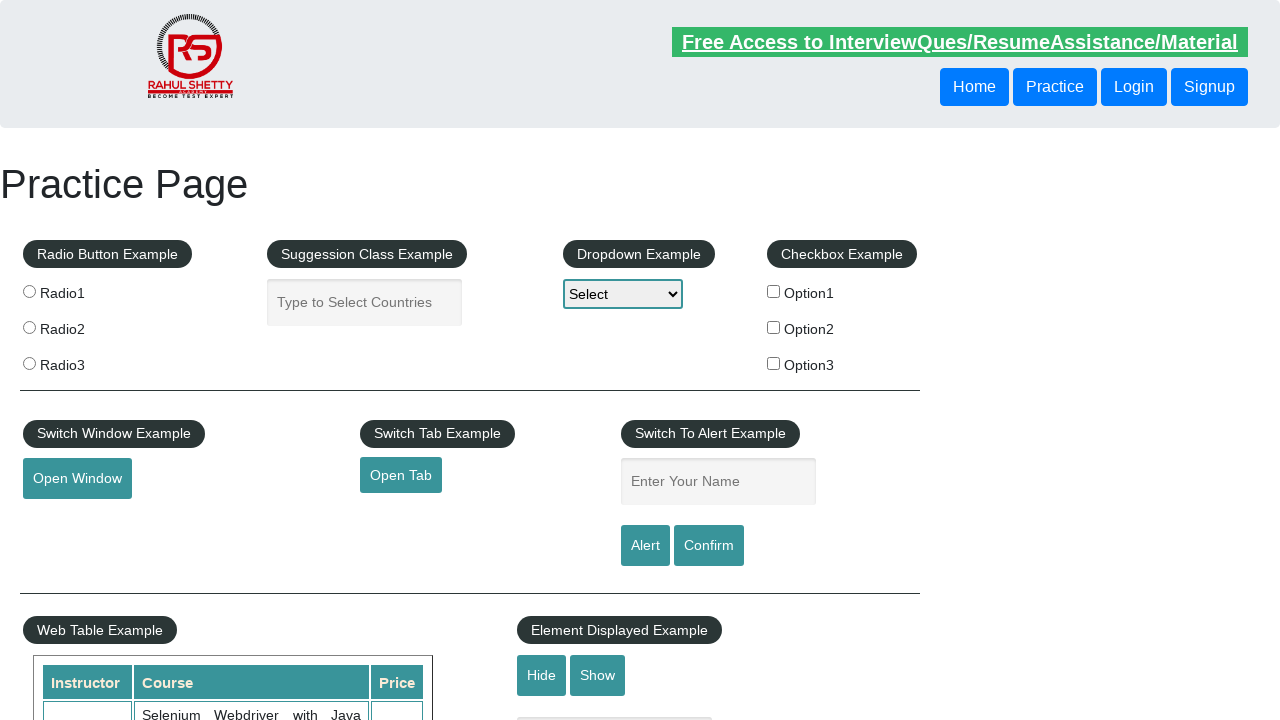

Clicked button to open new window at (77, 479) on button#openwindow
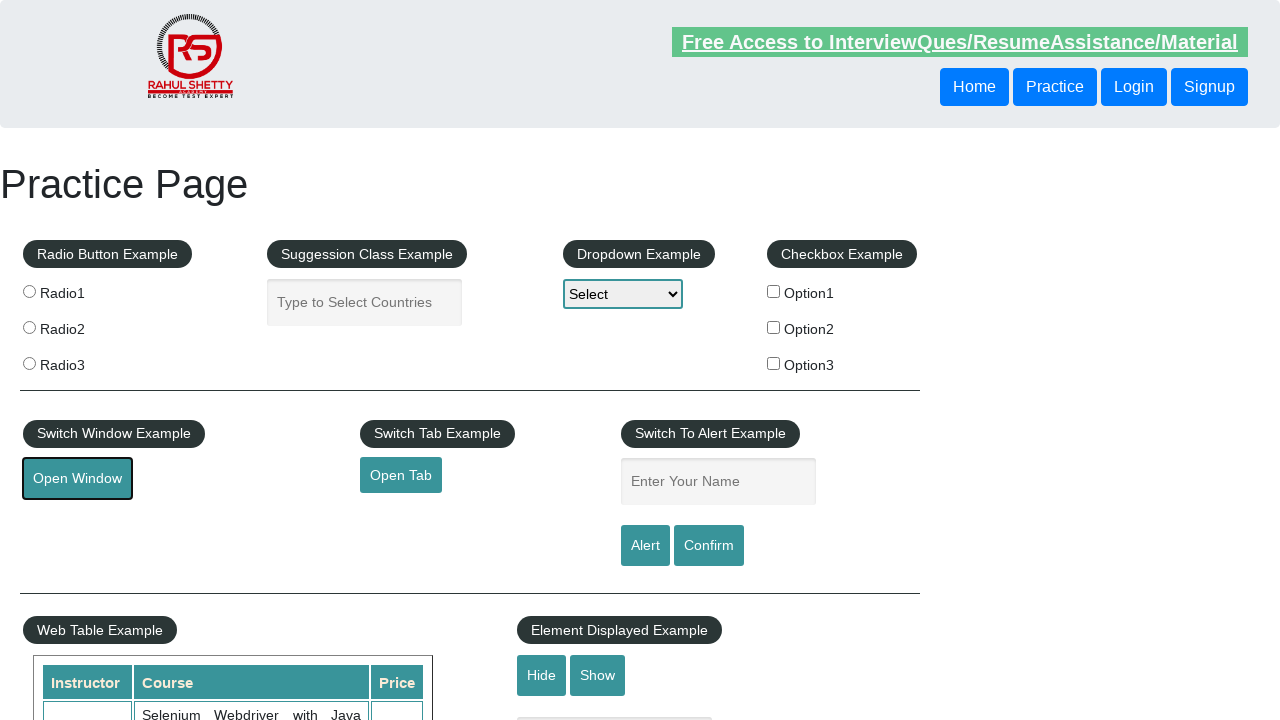

Obtained reference to newly opened child window
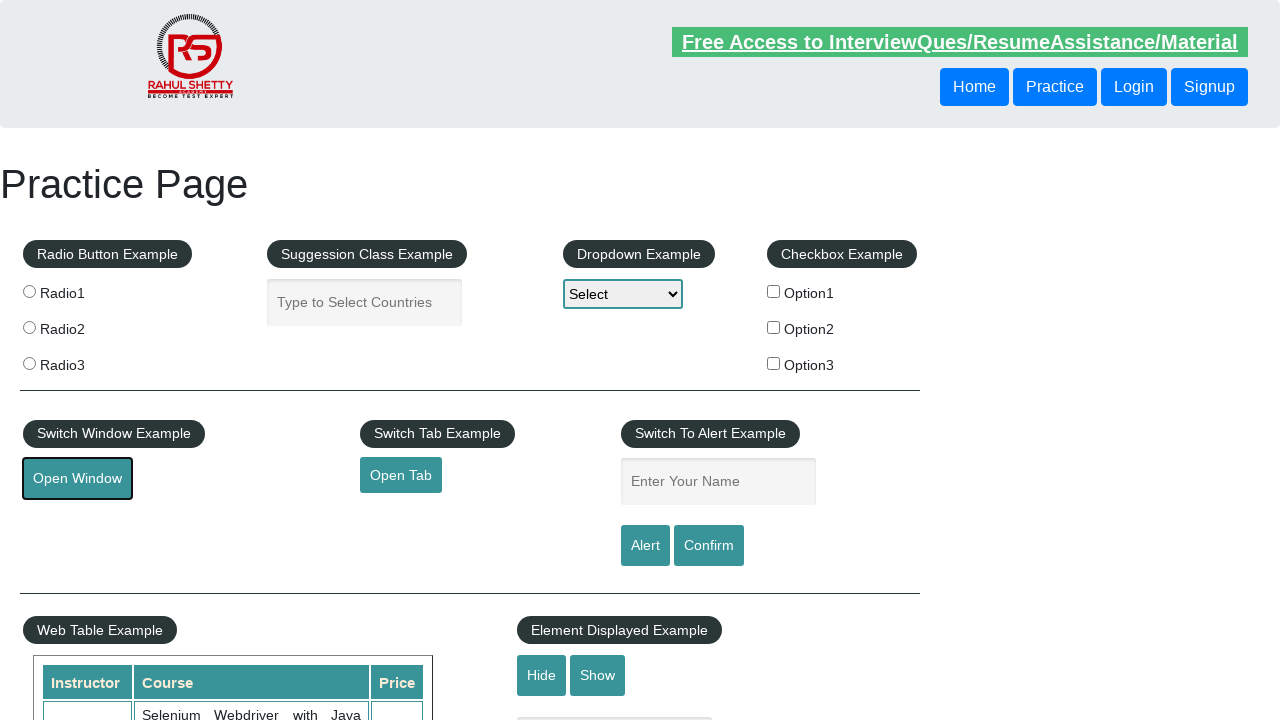

Child window page fully loaded
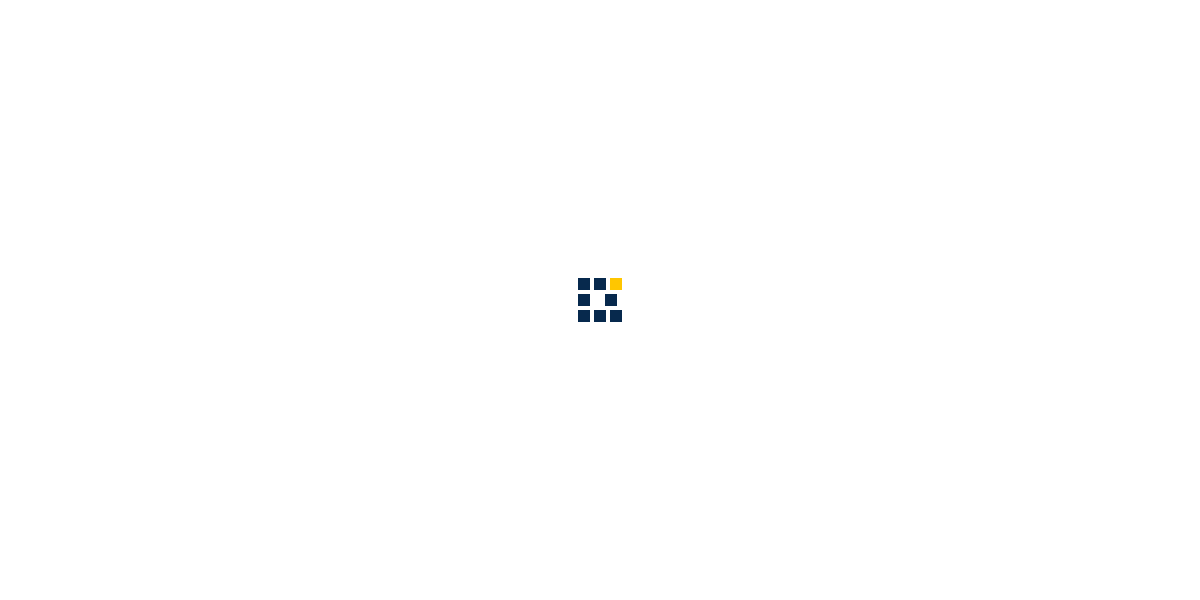

Verified child window URL: https://www.qaclickacademy.com/
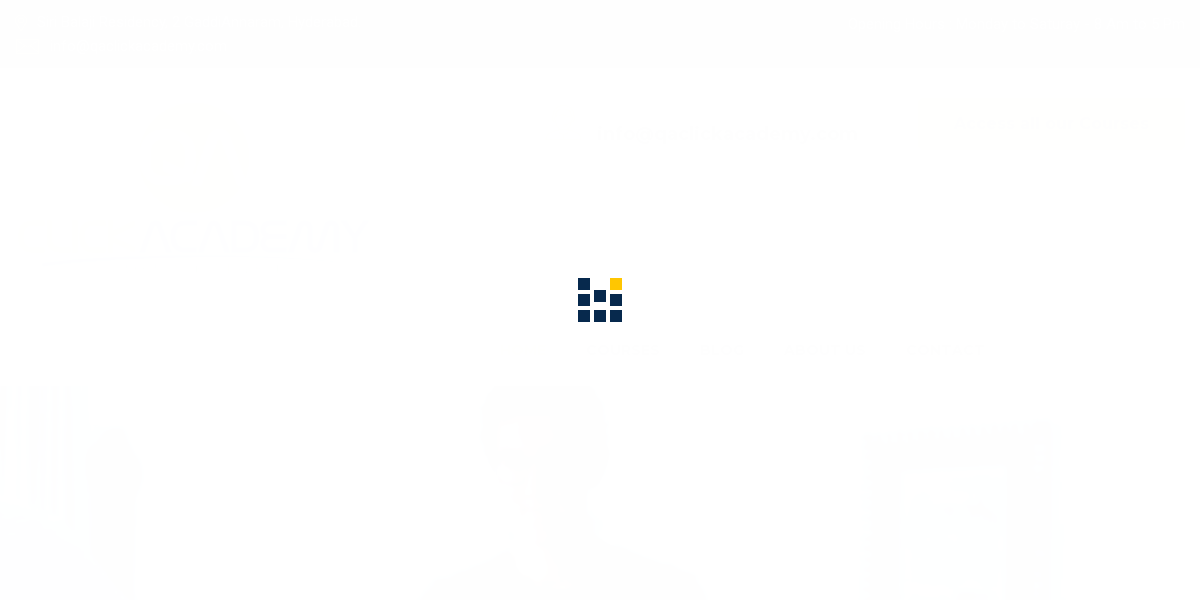

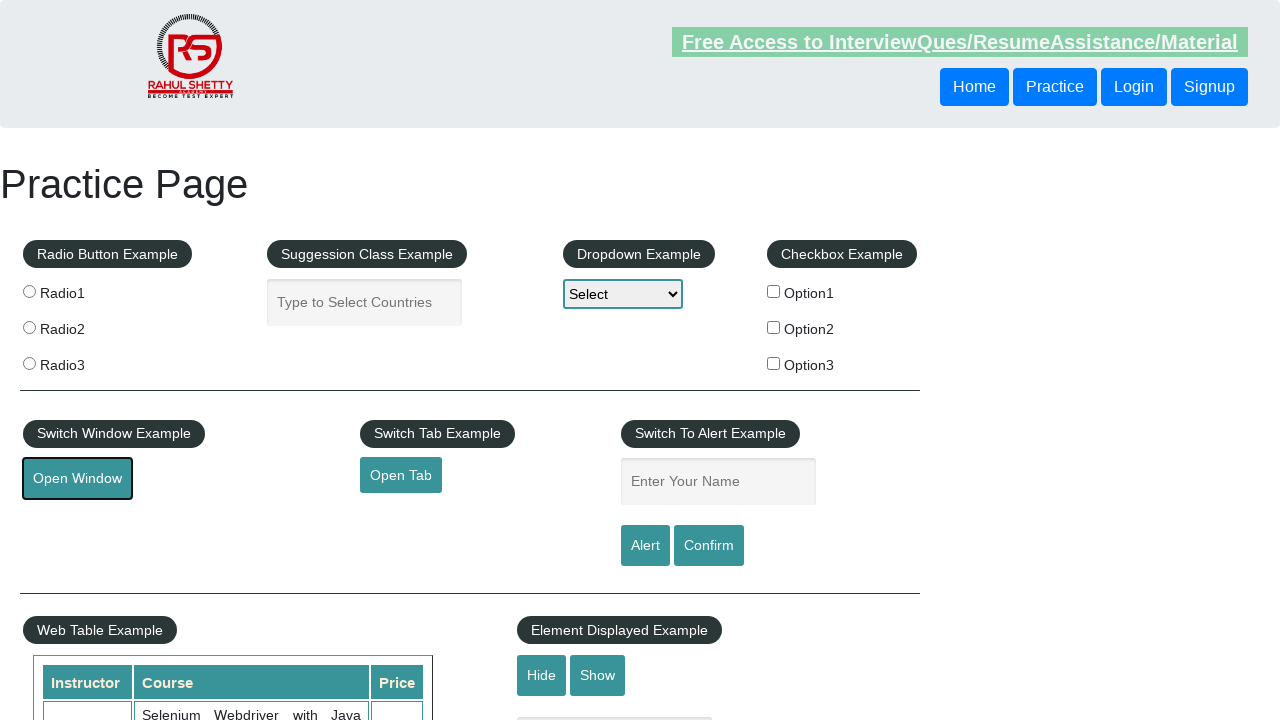